Fills out a registration form by entering first name and email, selecting gender radio button, and checking hobbies checkbox

Starting URL: https://demo.automationtesting.in/Register.html

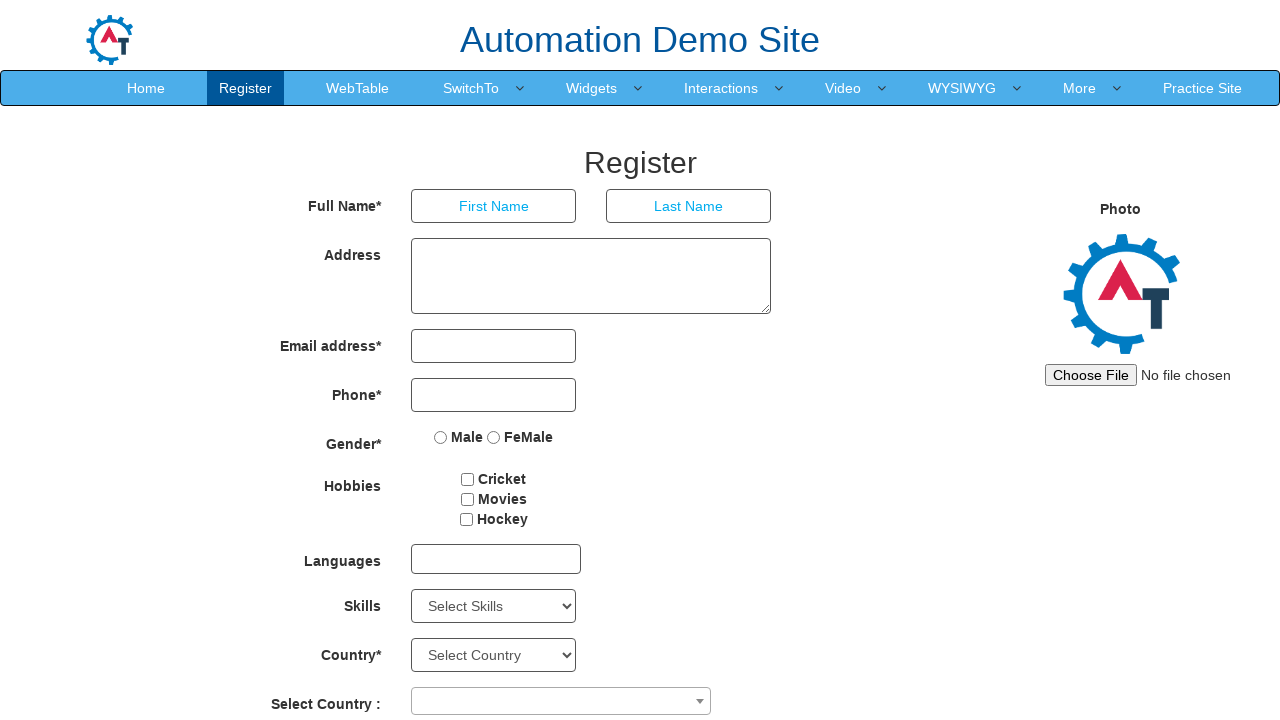

Filled first name field with 'NagaLakshmi' on //input[@placeholder='First Name']
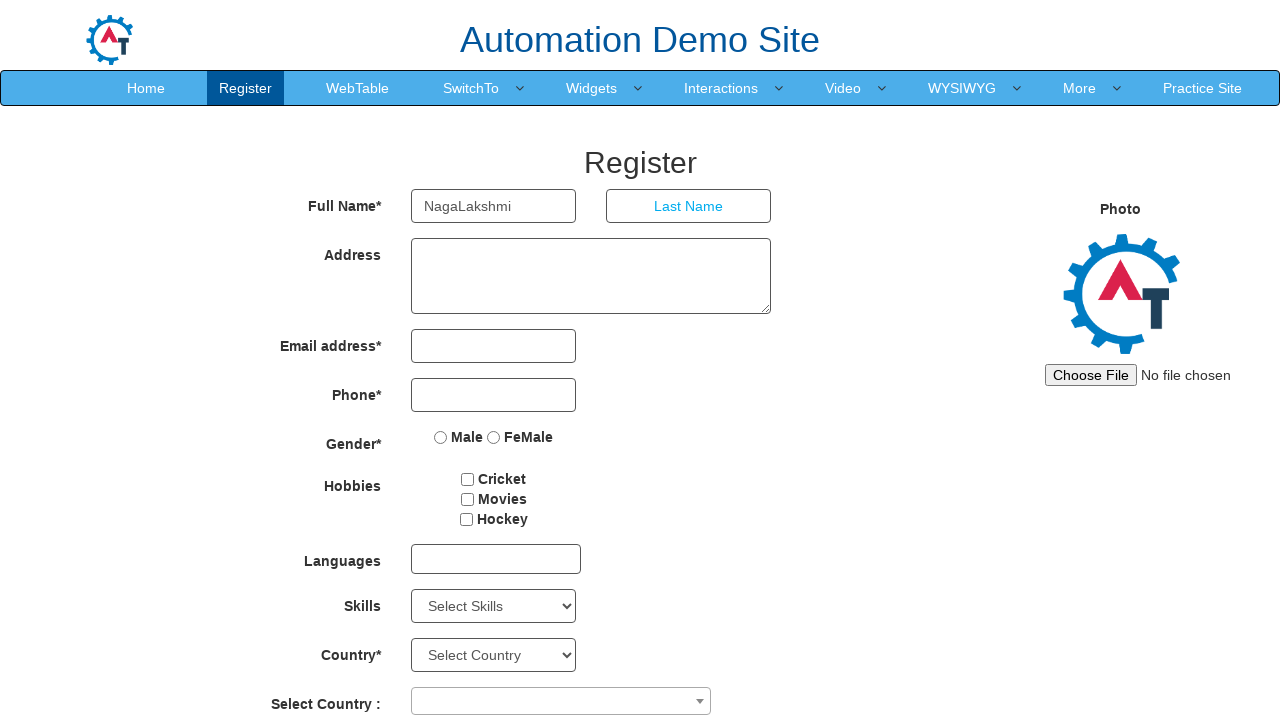

Filled email field with 'nagalaxmitesting192@gmail.com' on //input[@type='email']
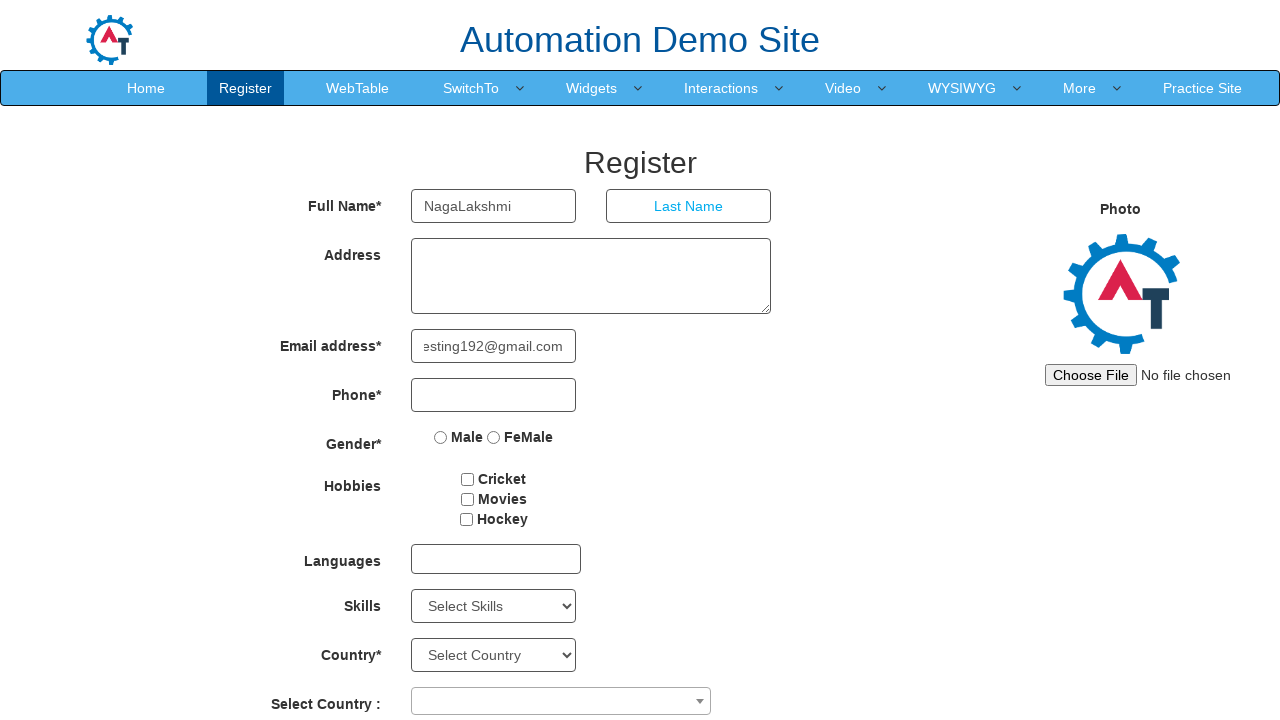

Selected Female gender radio button at (494, 437) on xpath=//input[@value='FeMale']
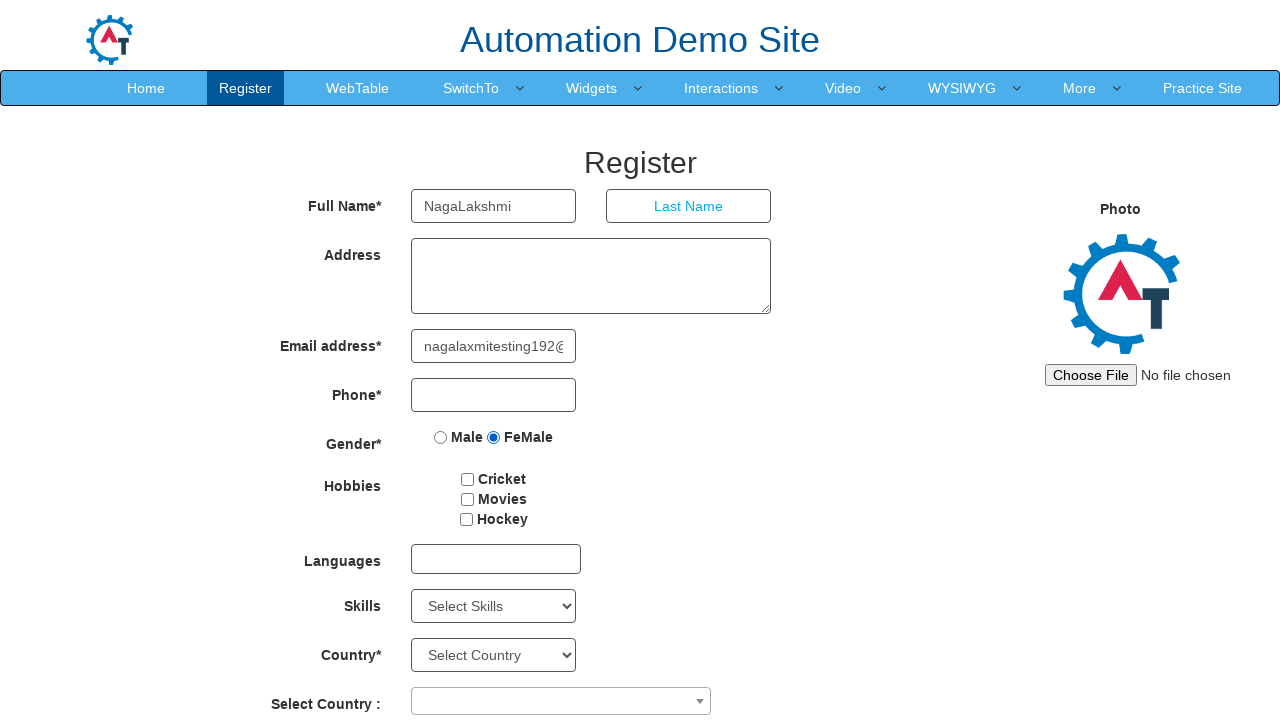

Checked Movies hobby checkbox at (467, 499) on xpath=//input[@value='Movies']
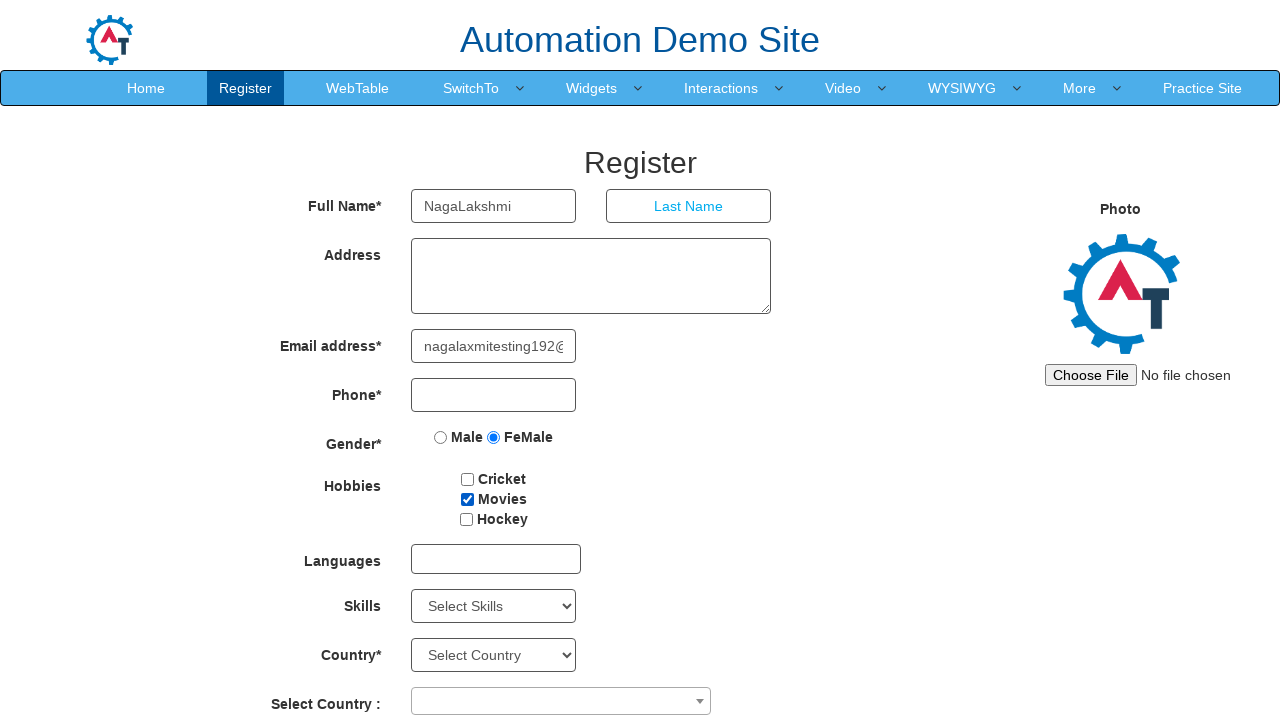

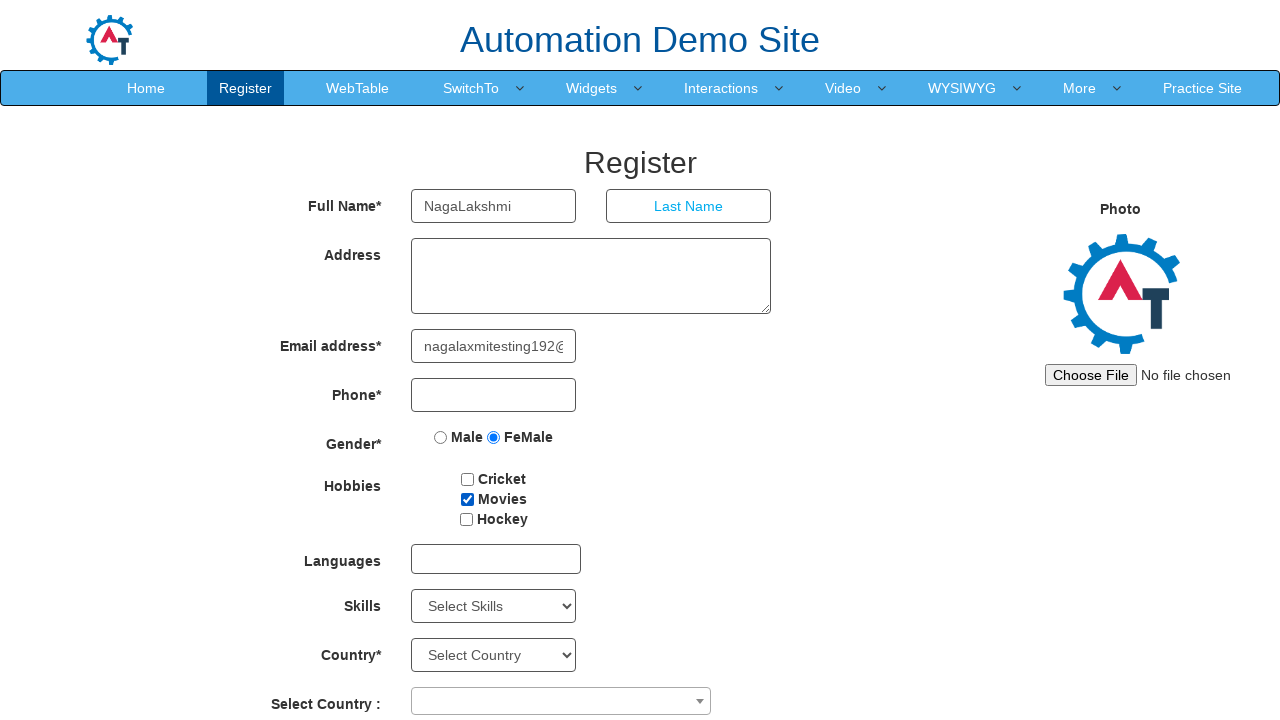